Tests marking all todo items as completed using the 'Mark all as complete' checkbox.

Starting URL: https://demo.playwright.dev/todomvc

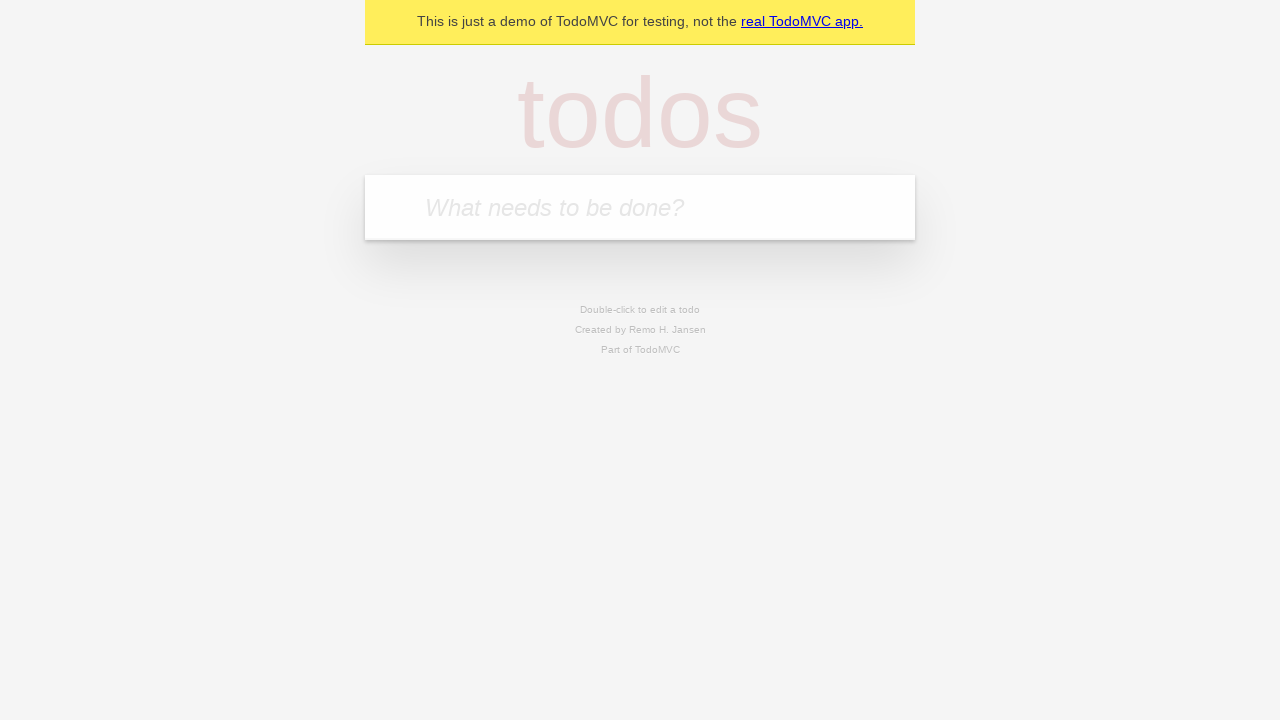

Filled todo input with 'buy some cheese' on internal:attr=[placeholder="What needs to be done?"i]
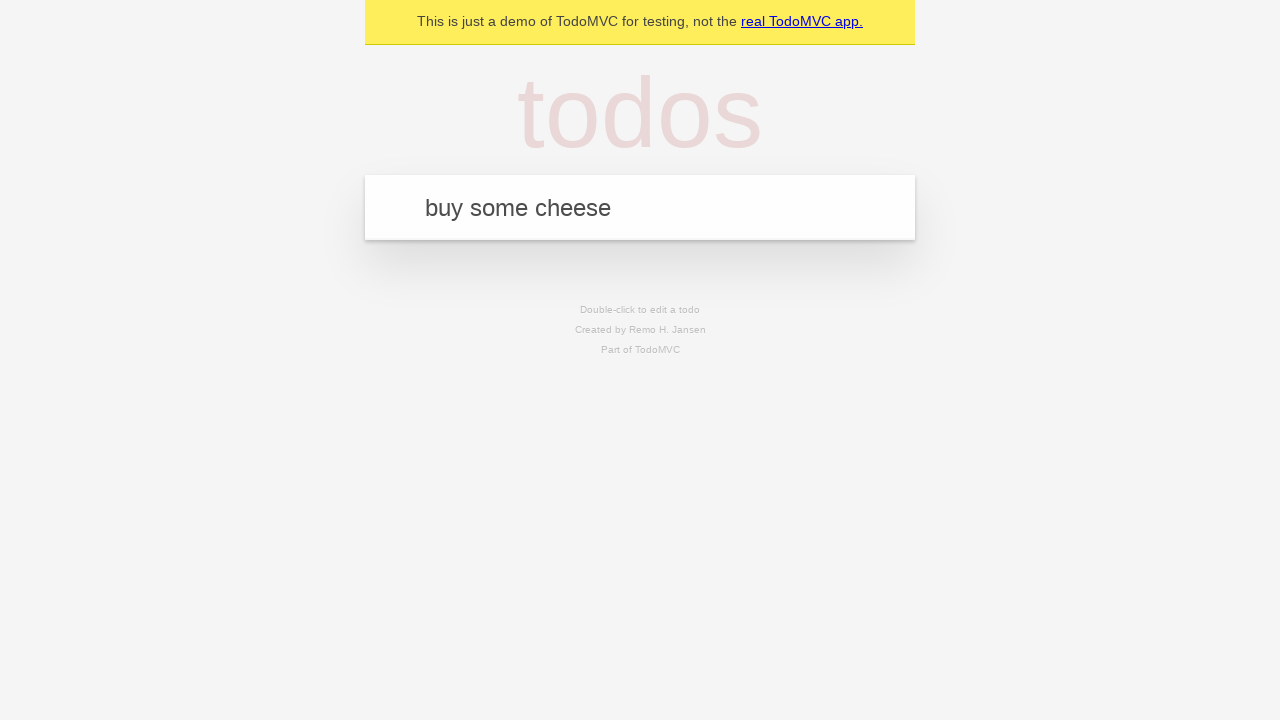

Pressed Enter to add first todo item on internal:attr=[placeholder="What needs to be done?"i]
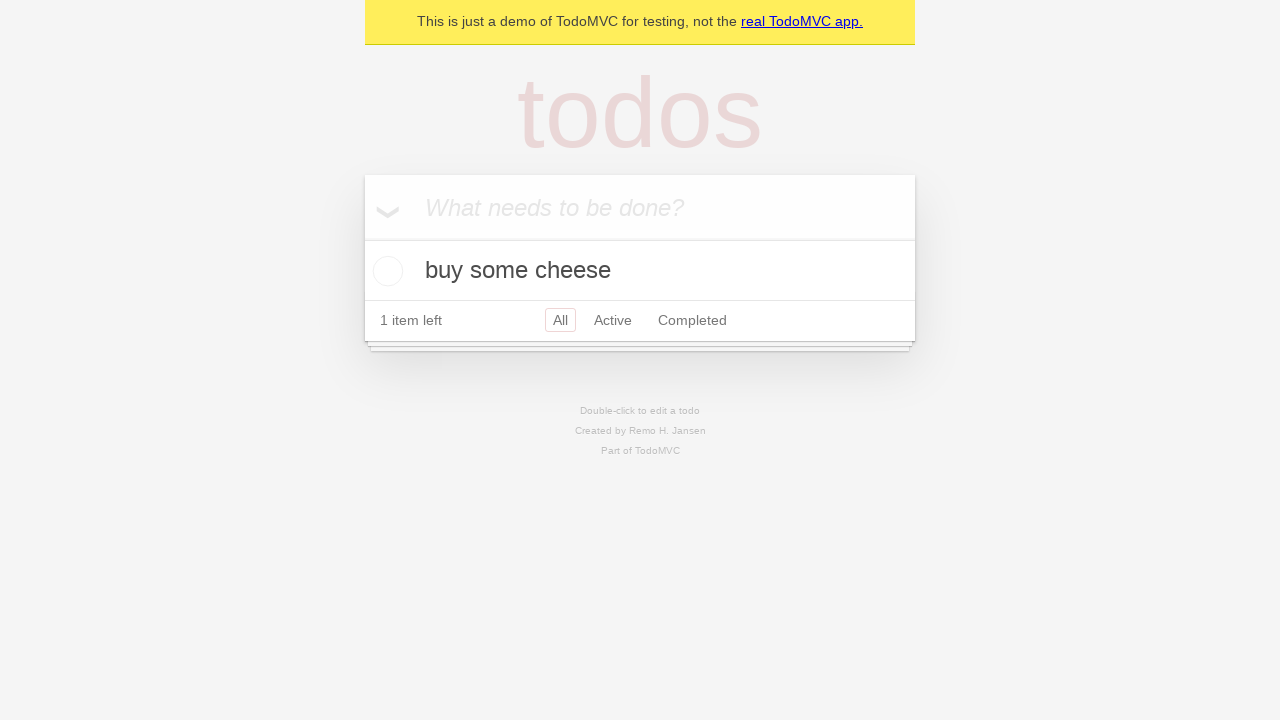

Filled todo input with 'feed the cat' on internal:attr=[placeholder="What needs to be done?"i]
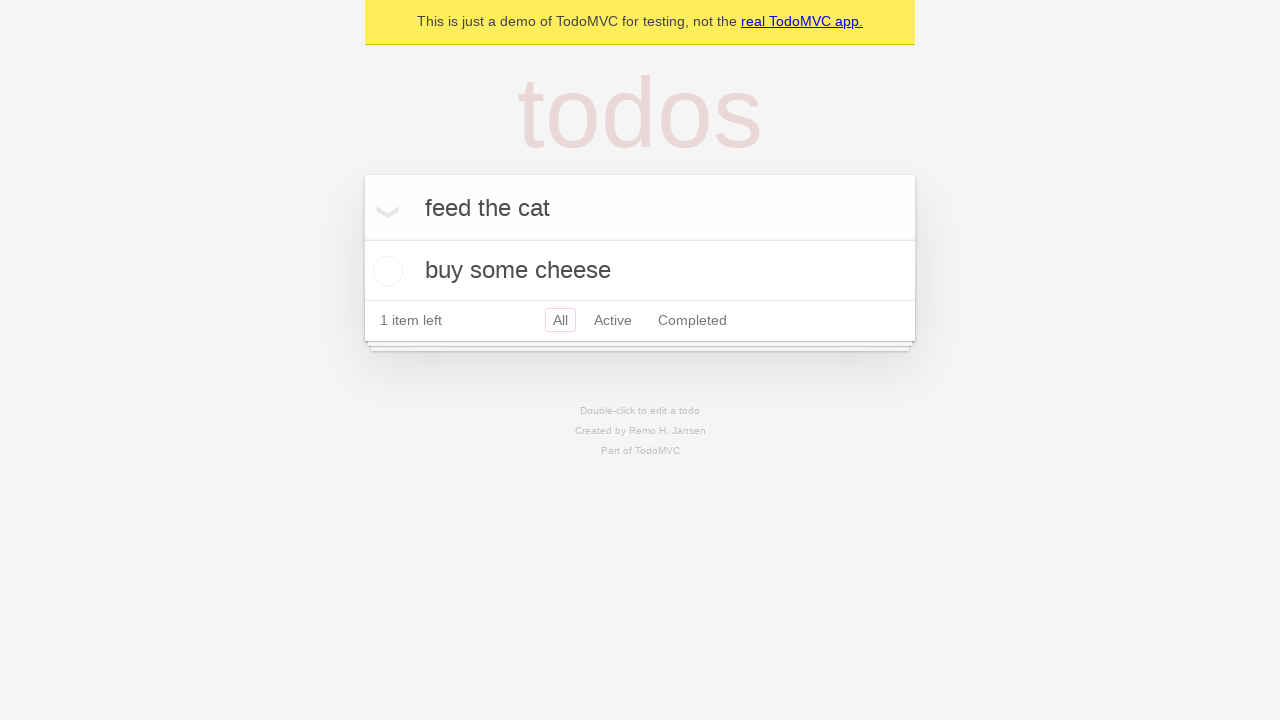

Pressed Enter to add second todo item on internal:attr=[placeholder="What needs to be done?"i]
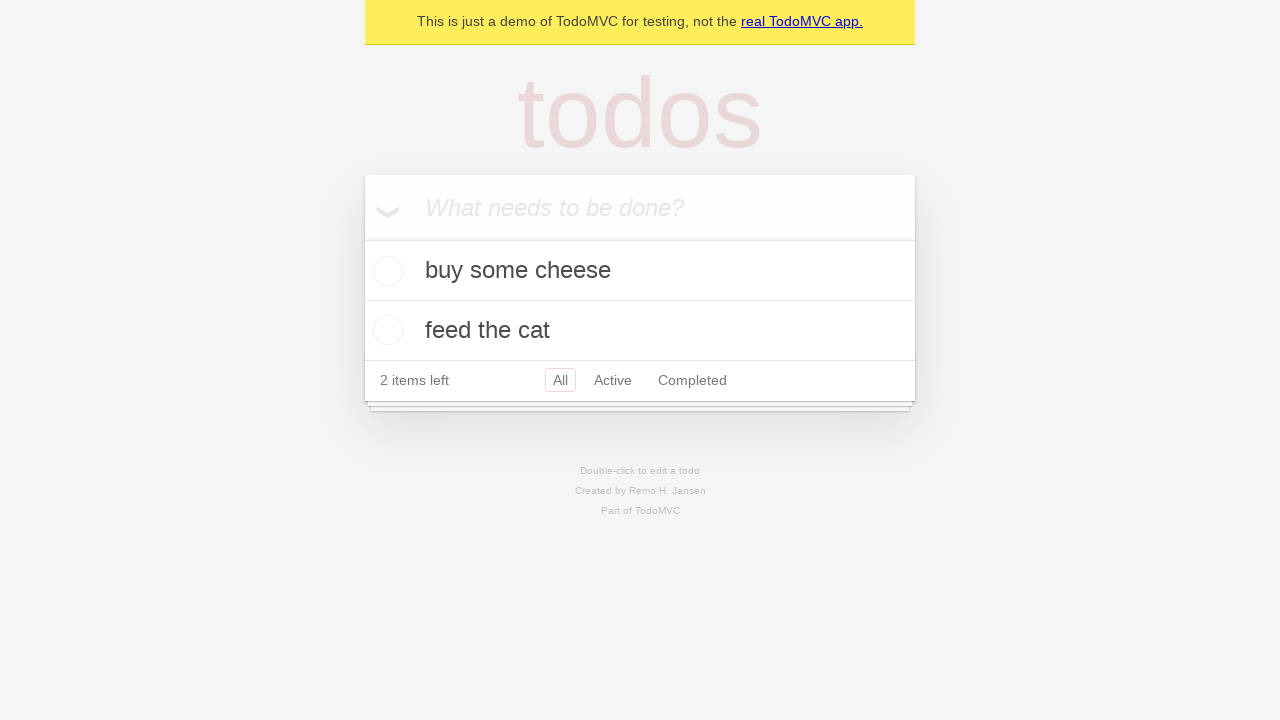

Filled todo input with 'book a doctors appointment' on internal:attr=[placeholder="What needs to be done?"i]
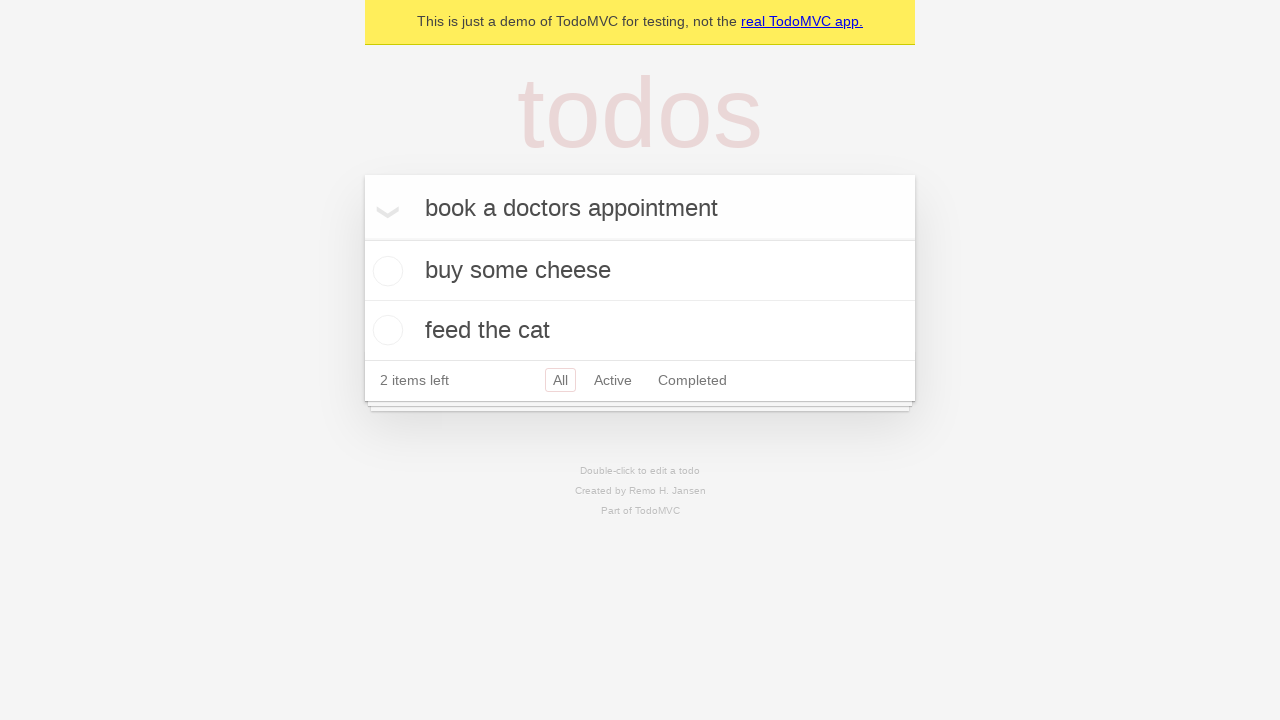

Pressed Enter to add third todo item on internal:attr=[placeholder="What needs to be done?"i]
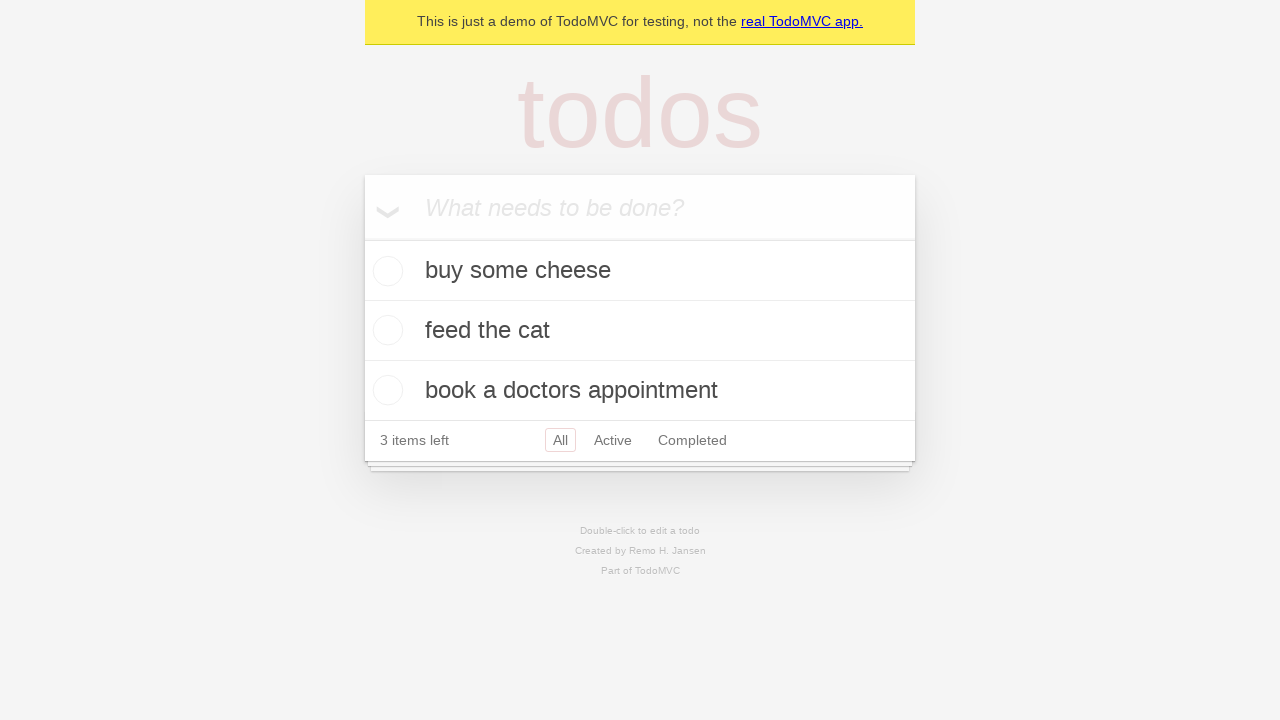

Clicked 'Mark all as complete' checkbox at (362, 238) on internal:label="Mark all as complete"i
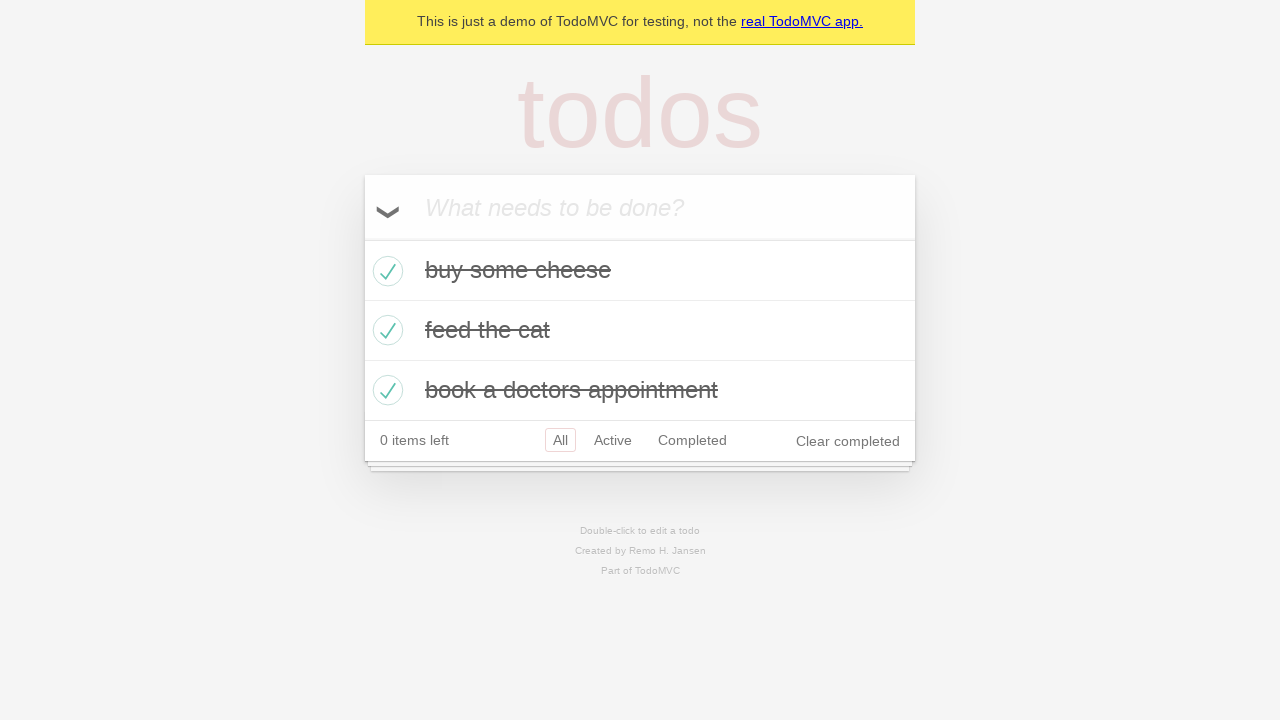

Confirmed all todo items are marked as completed
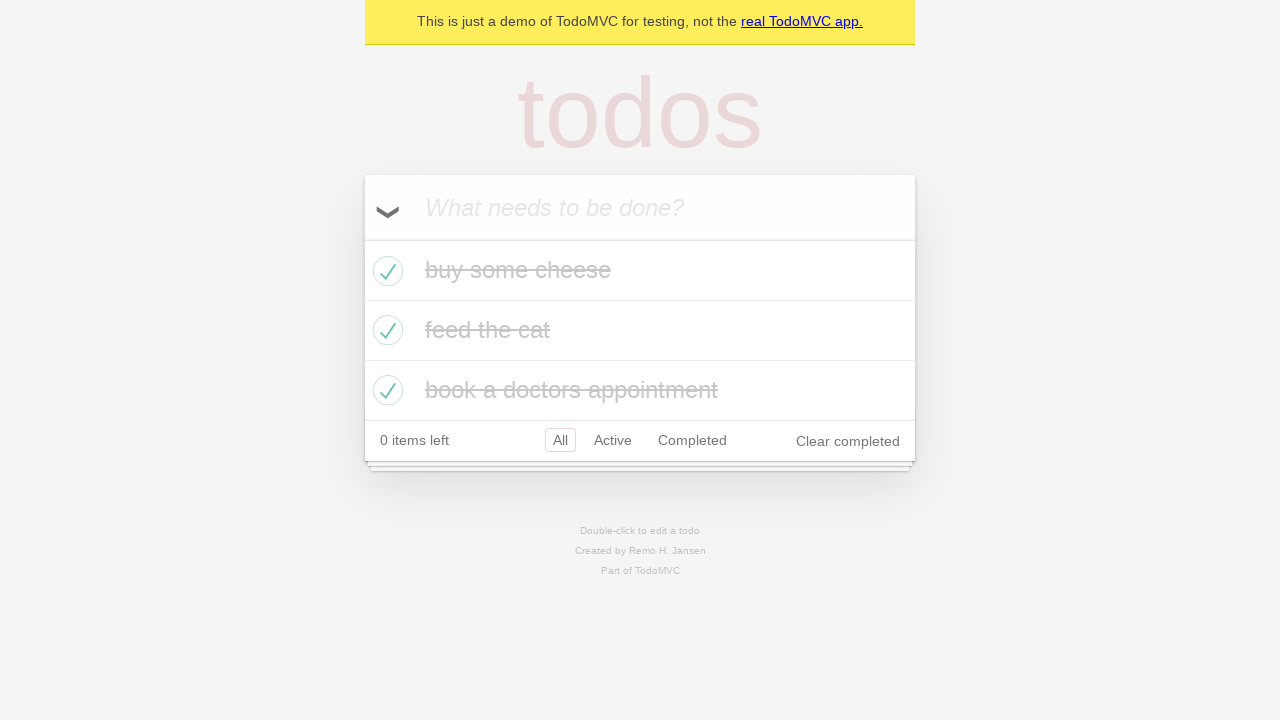

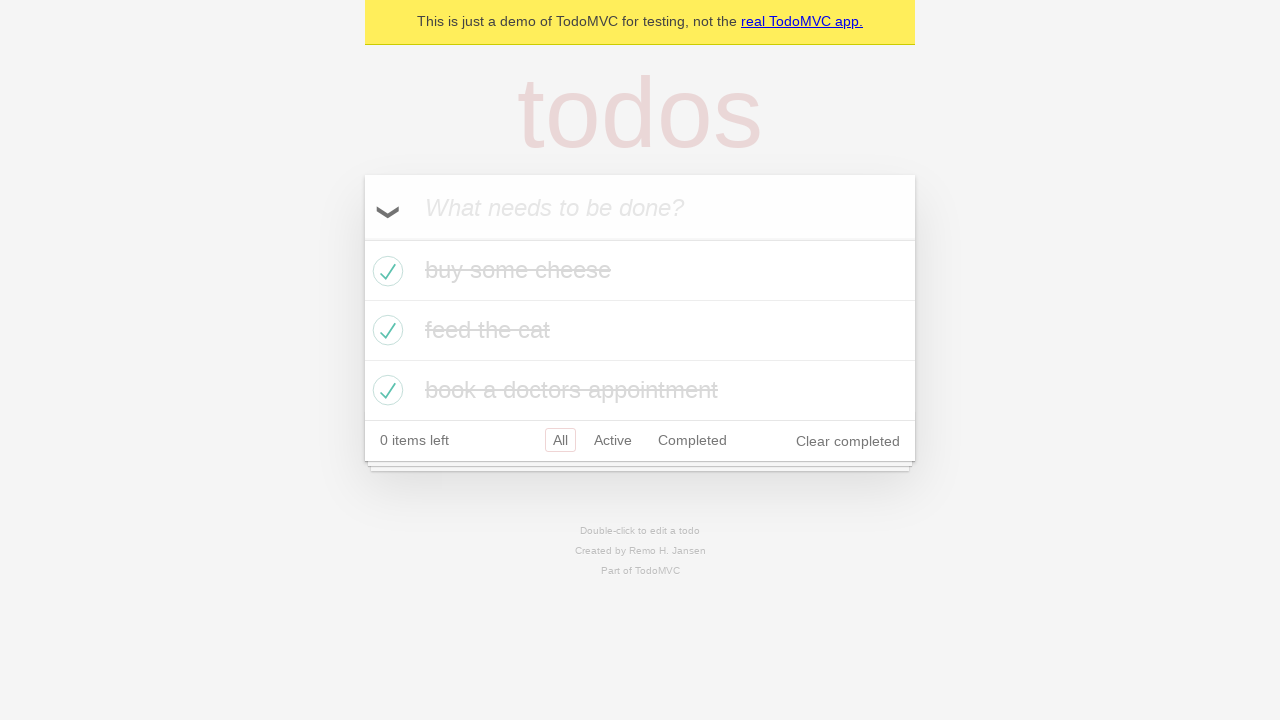